Tests JavaScript alert functionality by triggering a basic alert, verifying its text, accepting it, and checking the result message

Starting URL: https://the-internet.herokuapp.com/javascript_alerts

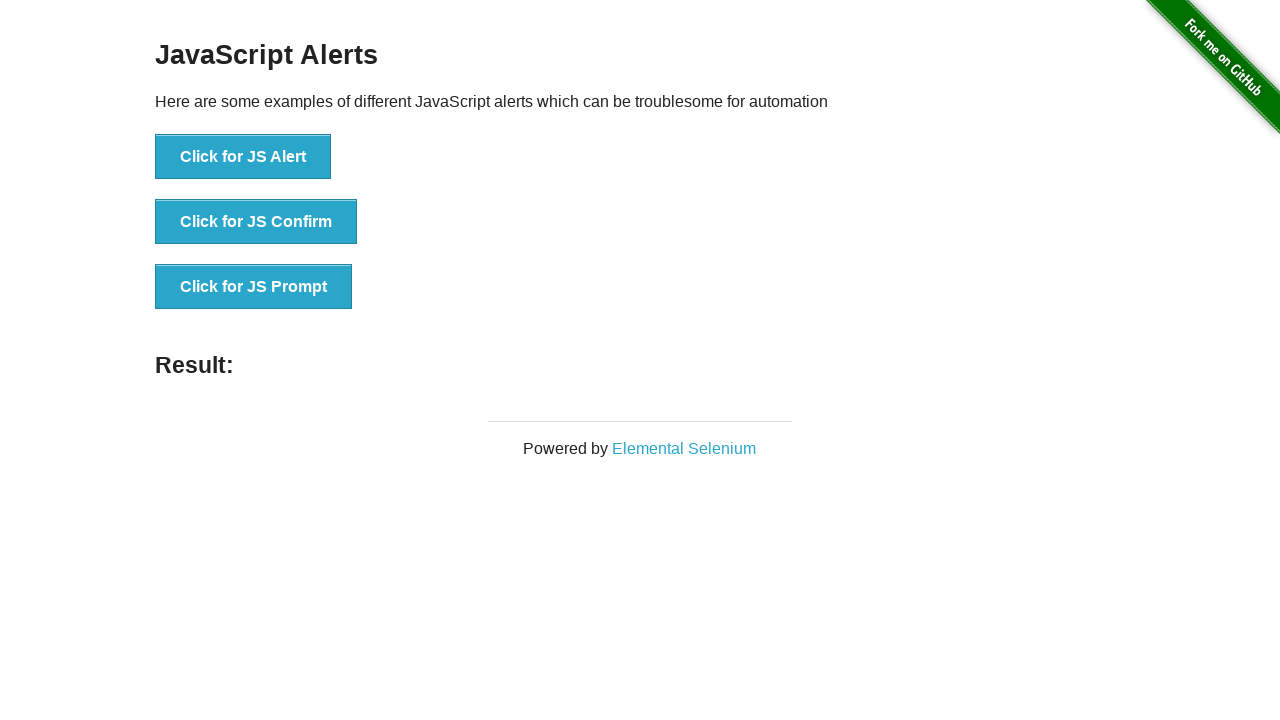

Clicked button to trigger JavaScript alert at (243, 157) on //button[@onclick="jsAlert()"]
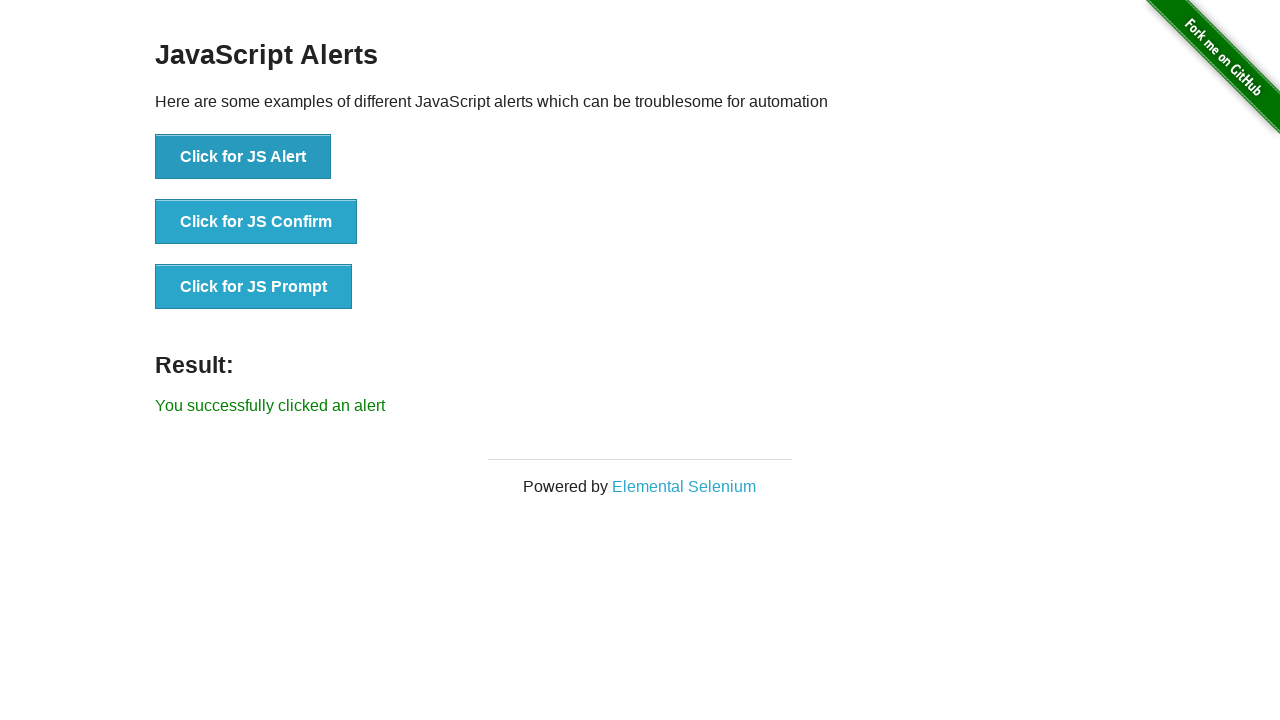

Set up dialog handler to accept alerts
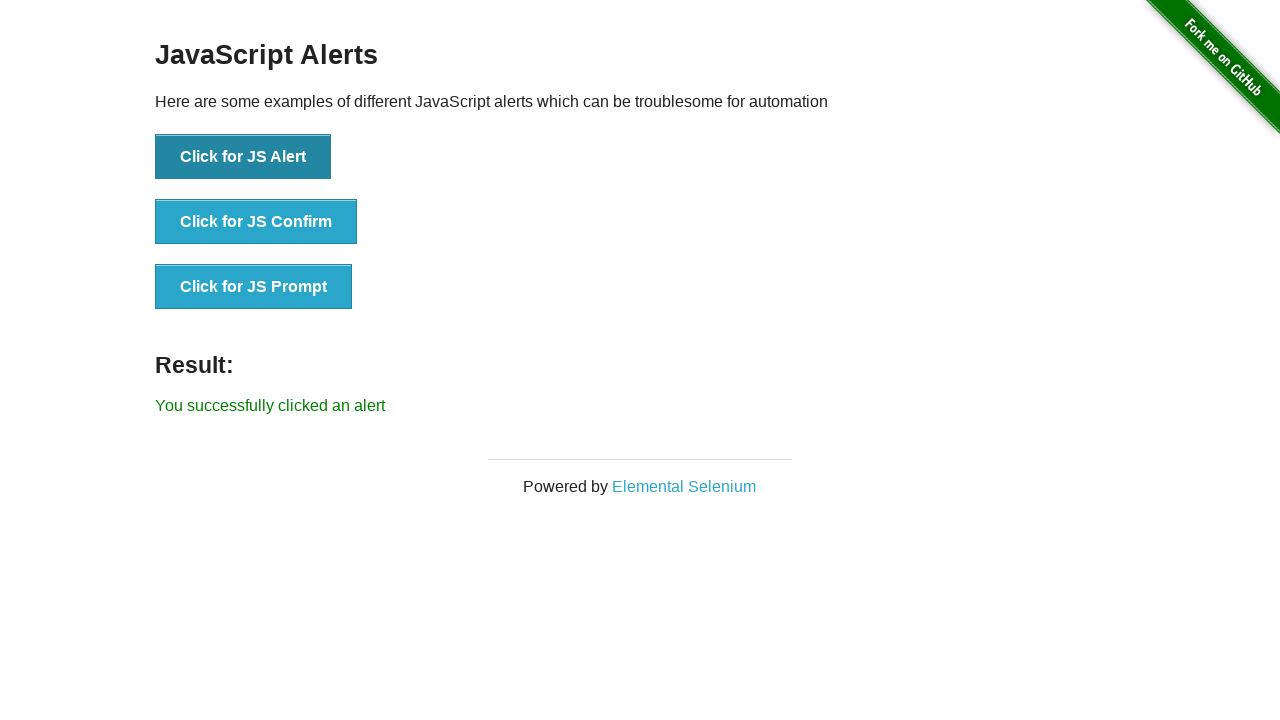

Clicked button to trigger alert again with handler active at (243, 157) on //button[@onclick="jsAlert()"]
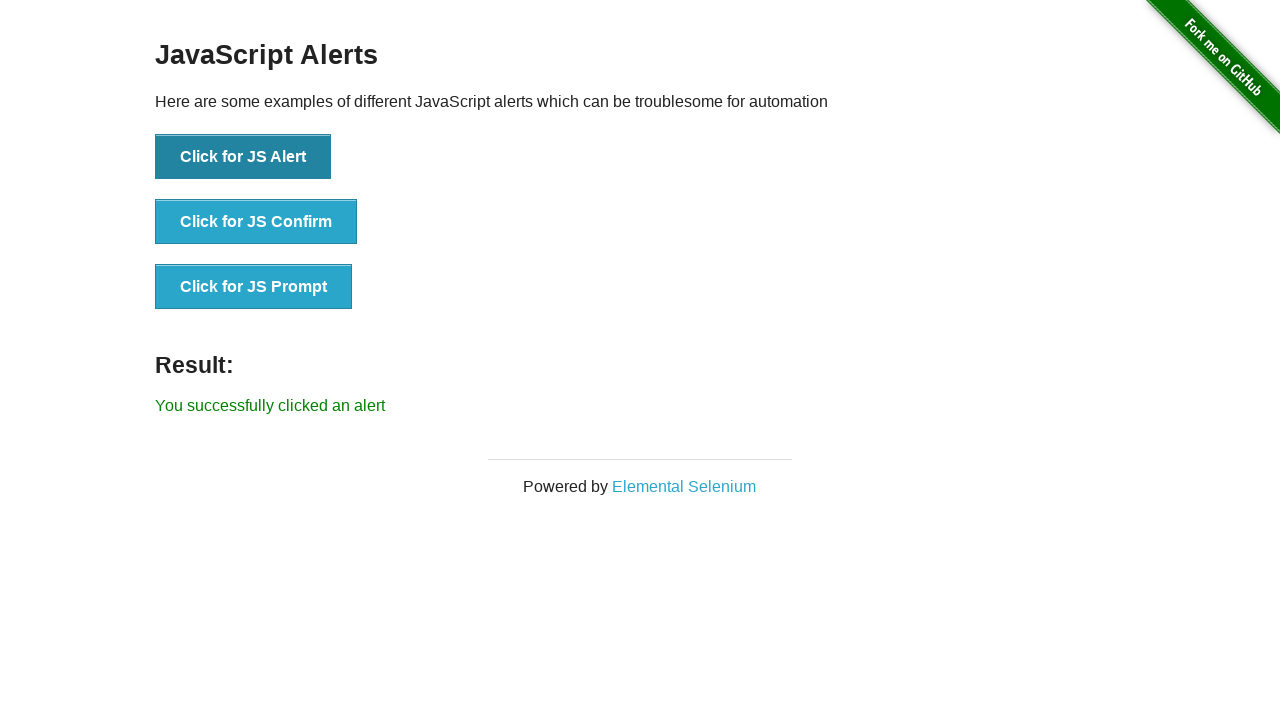

Result message appeared after alert was accepted
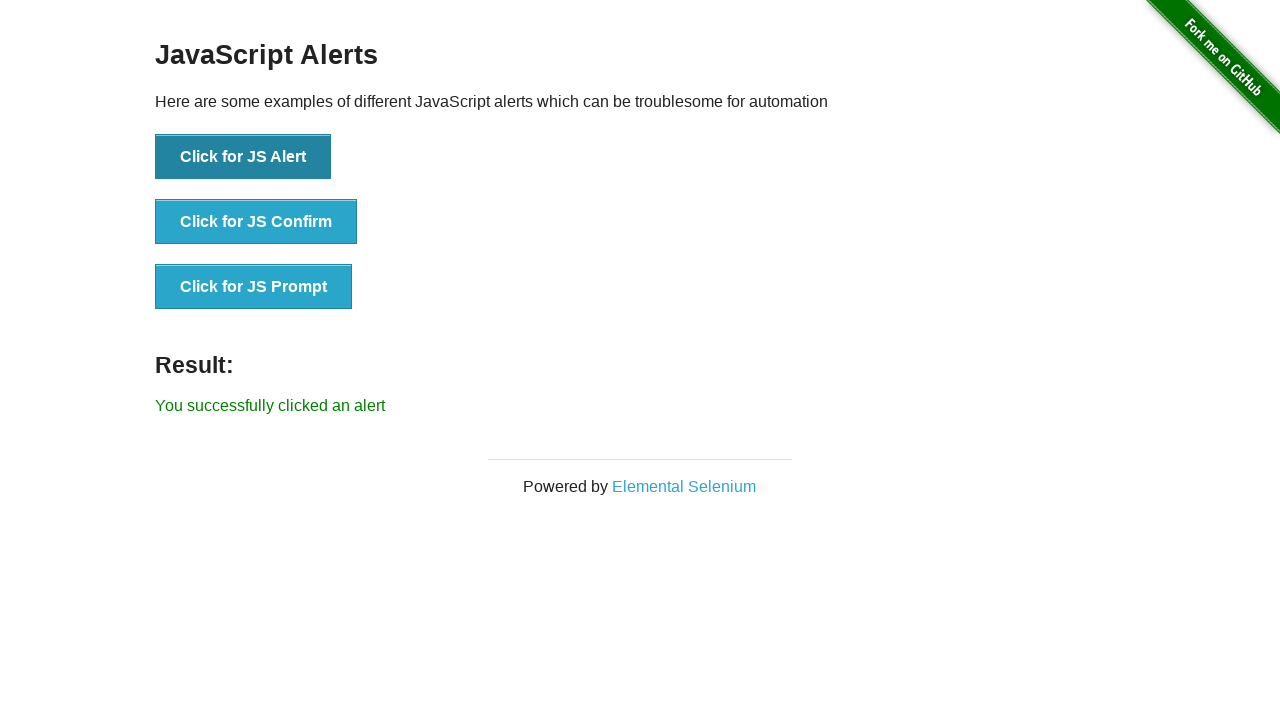

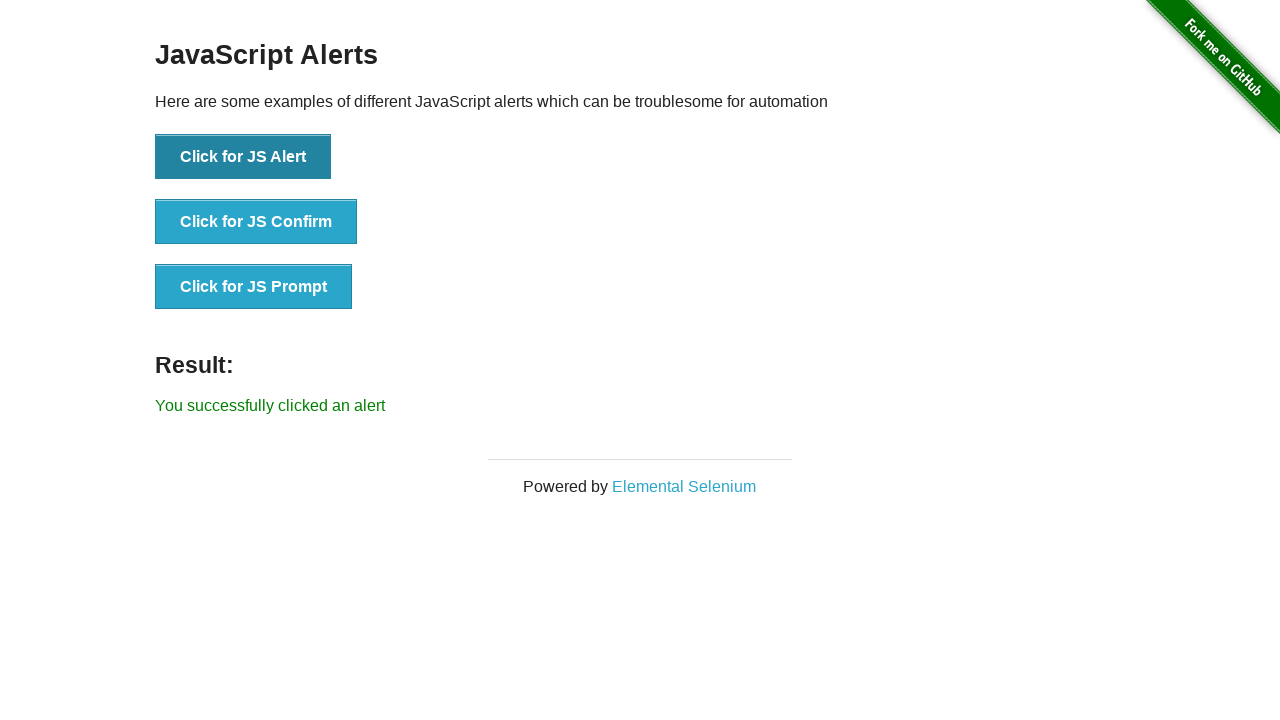